Tests JavaScript alert handling by clicking a button that triggers a simple alert and accepting it

Starting URL: https://the-internet.herokuapp.com/javascript_alerts

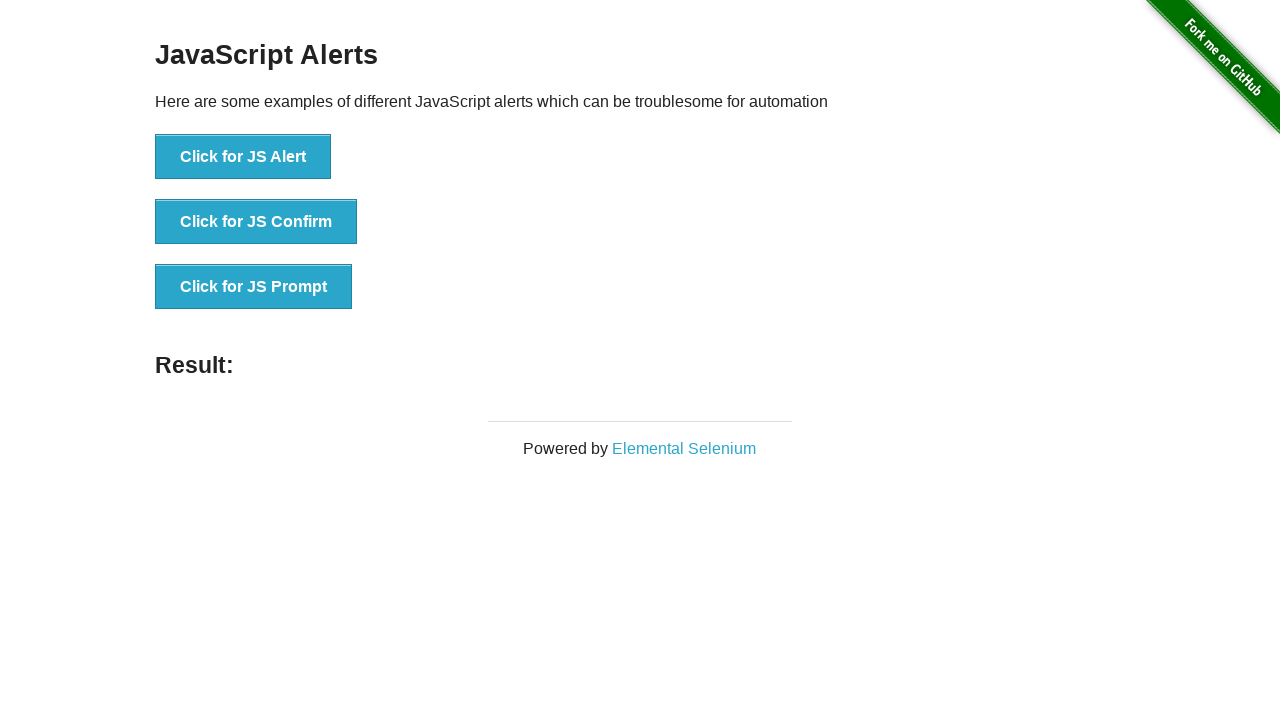

Set up dialog handler to accept alerts
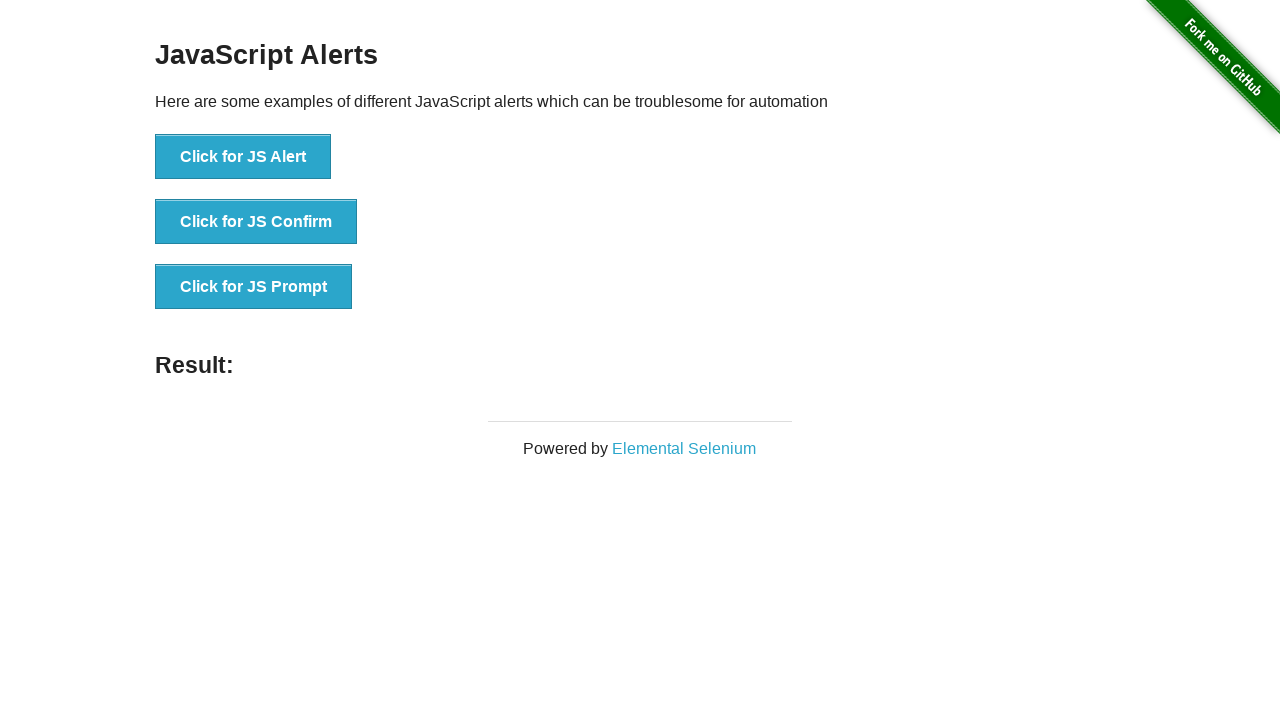

Clicked button to trigger JavaScript alert at (243, 157) on button:text('Click for JS Alert')
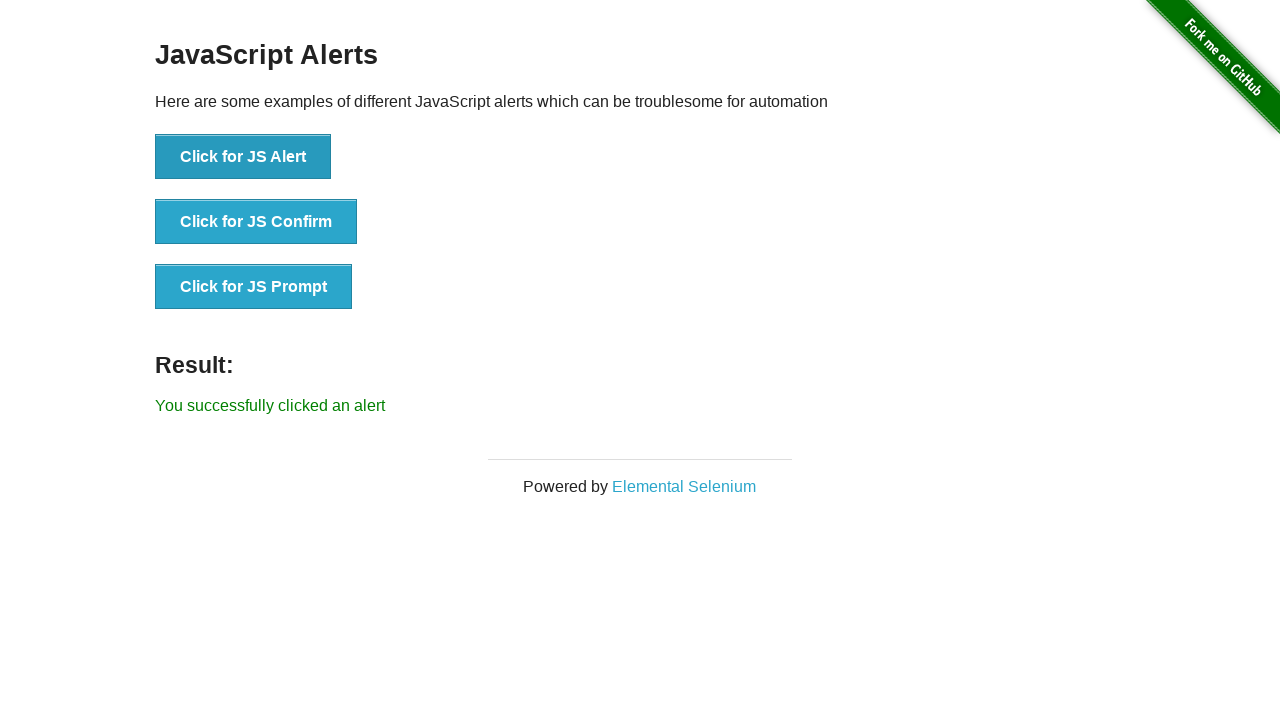

Alert was accepted and success message appeared
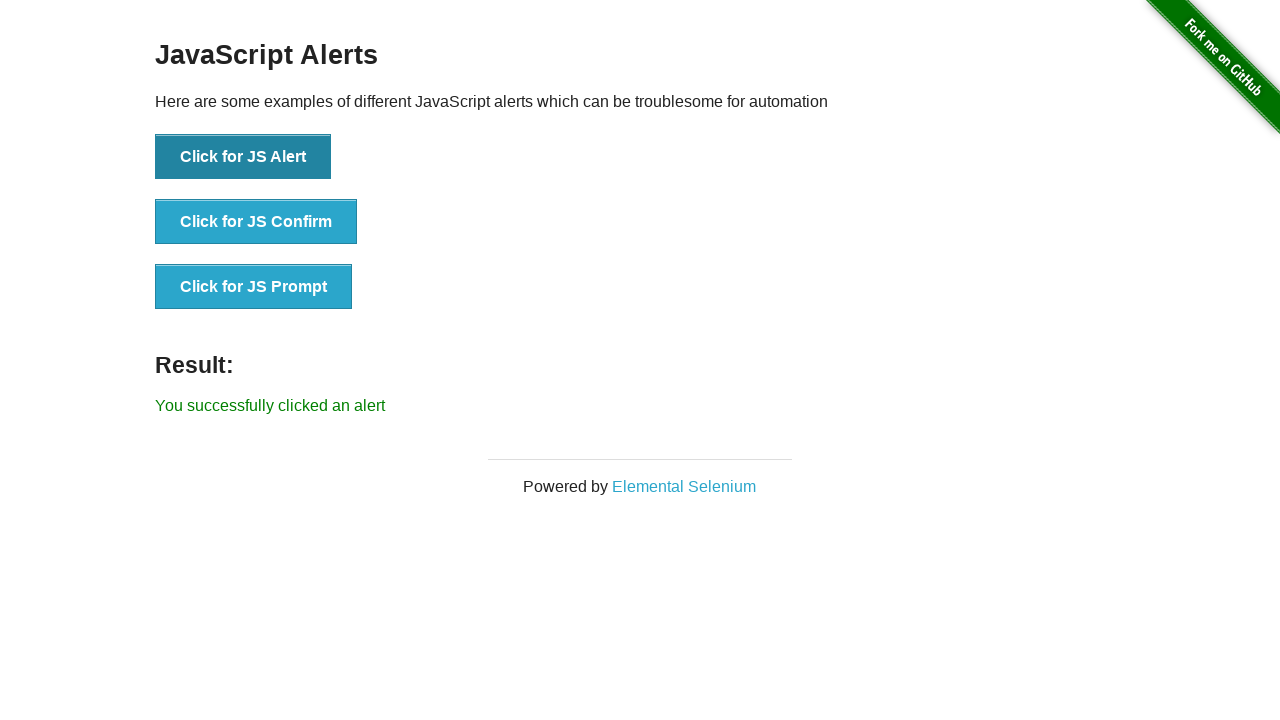

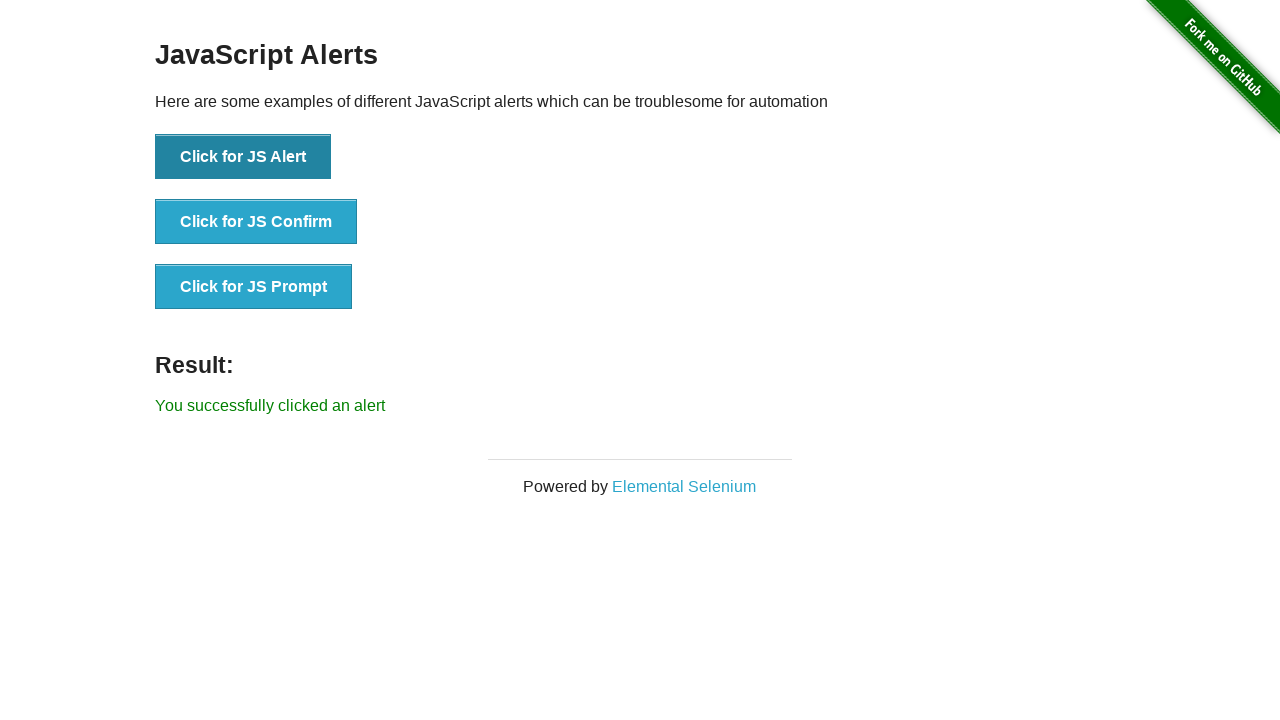